Tests navigation to Java documentation by clicking Get Started, hovering over Node.js dropdown, and selecting Java

Starting URL: https://playwright.dev/

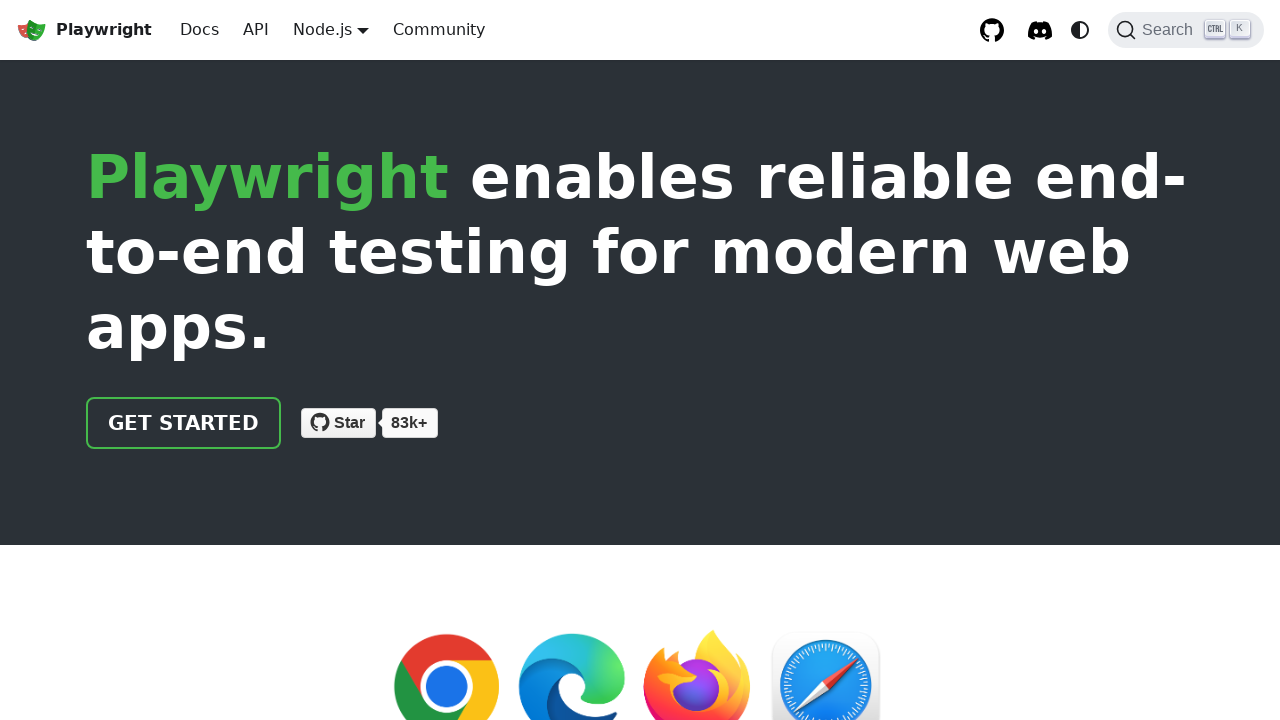

Clicked Get Started link at (184, 423) on a.getStarted_Sjon:has-text('Get started')
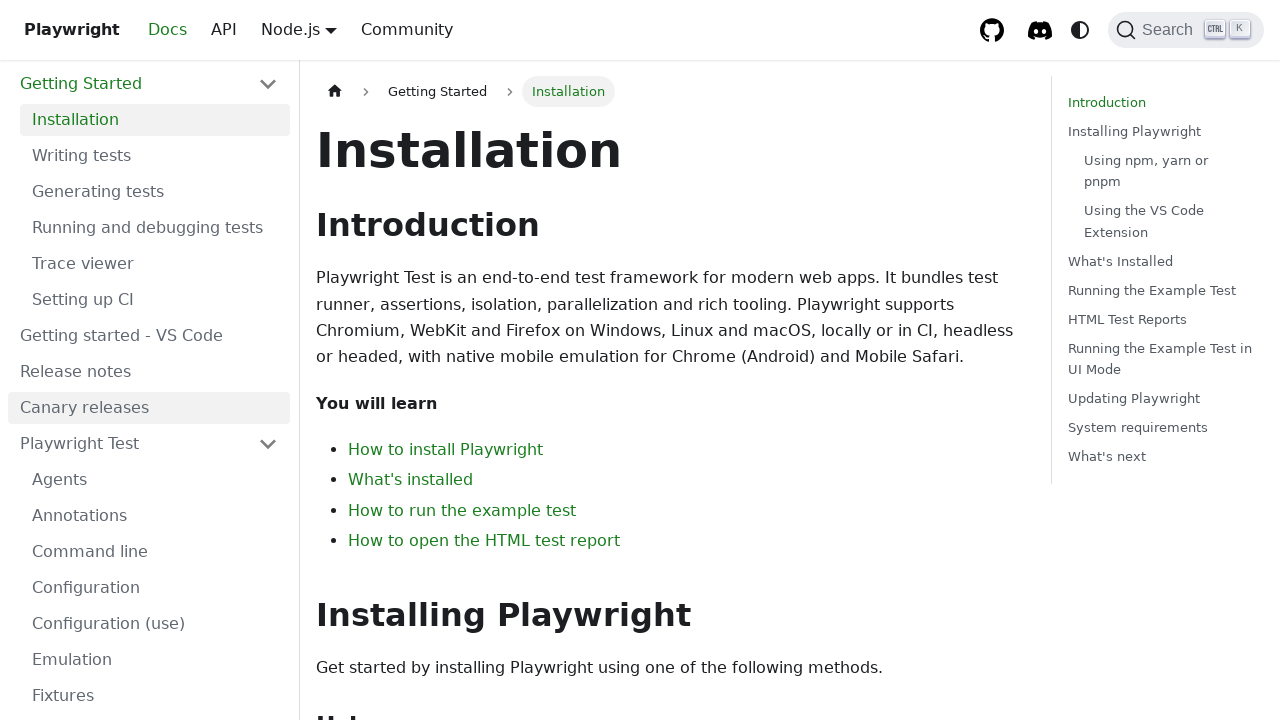

Navigated to intro page
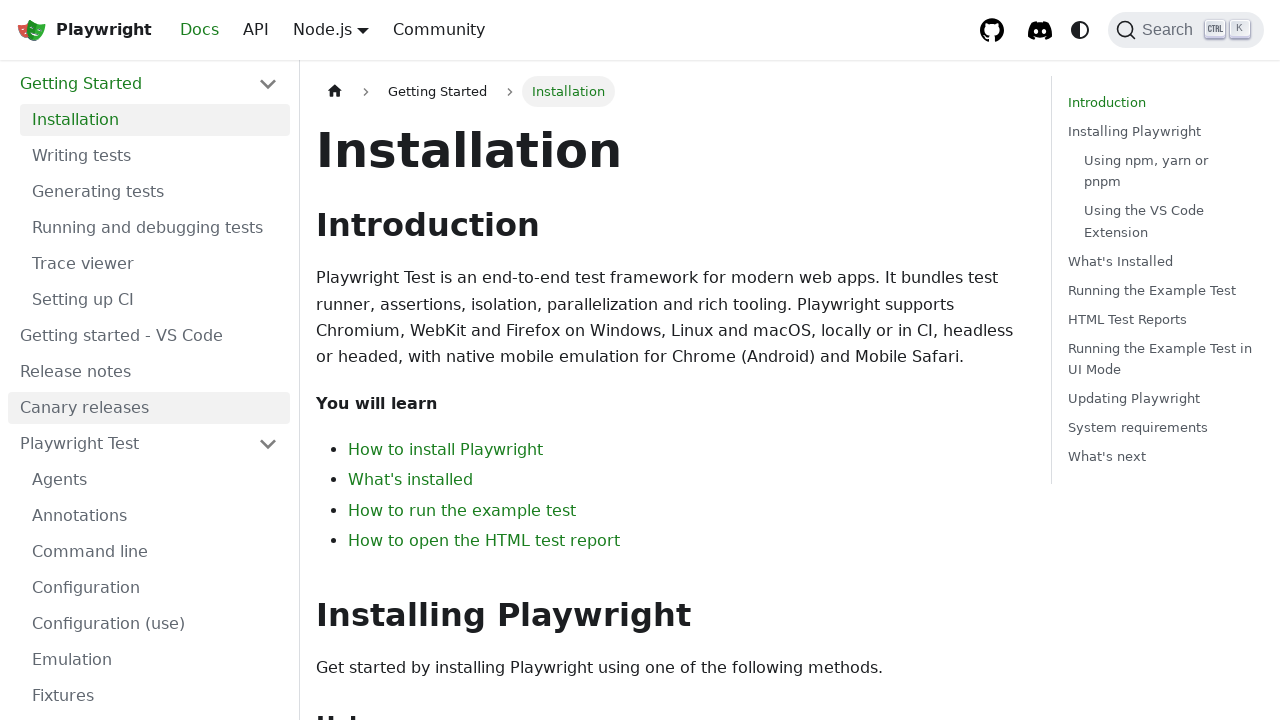

Hovered over Node.js dropdown in navbar at (331, 30) on .navbar__item.dropdown:has-text('Node.js')
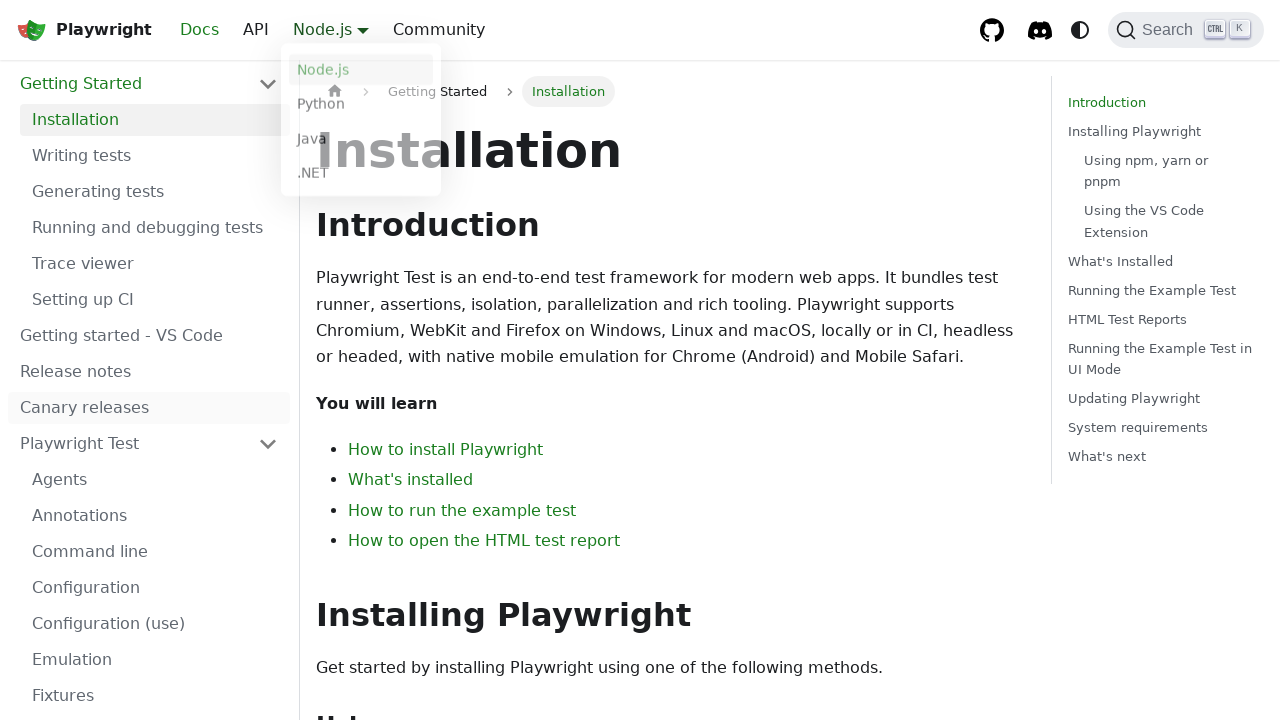

Clicked Java option from dropdown at (361, 142) on a.dropdown__link:has-text('Java')
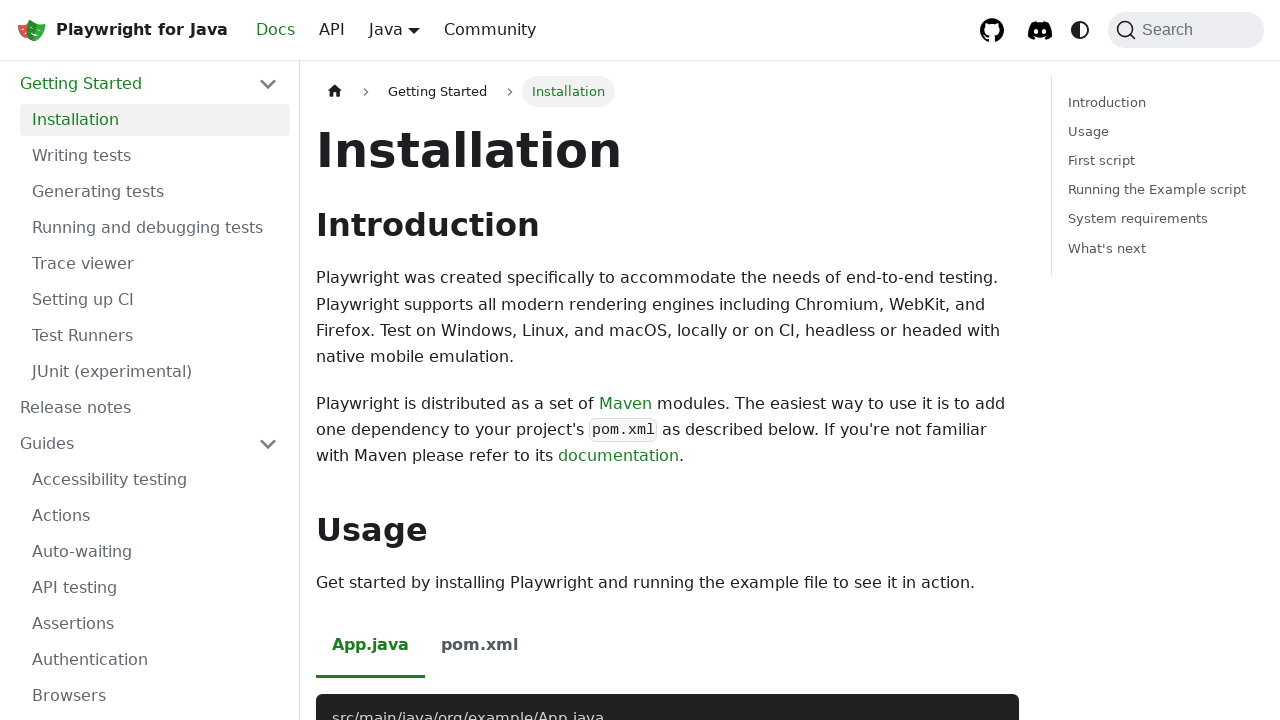

Verified URL still contains intro
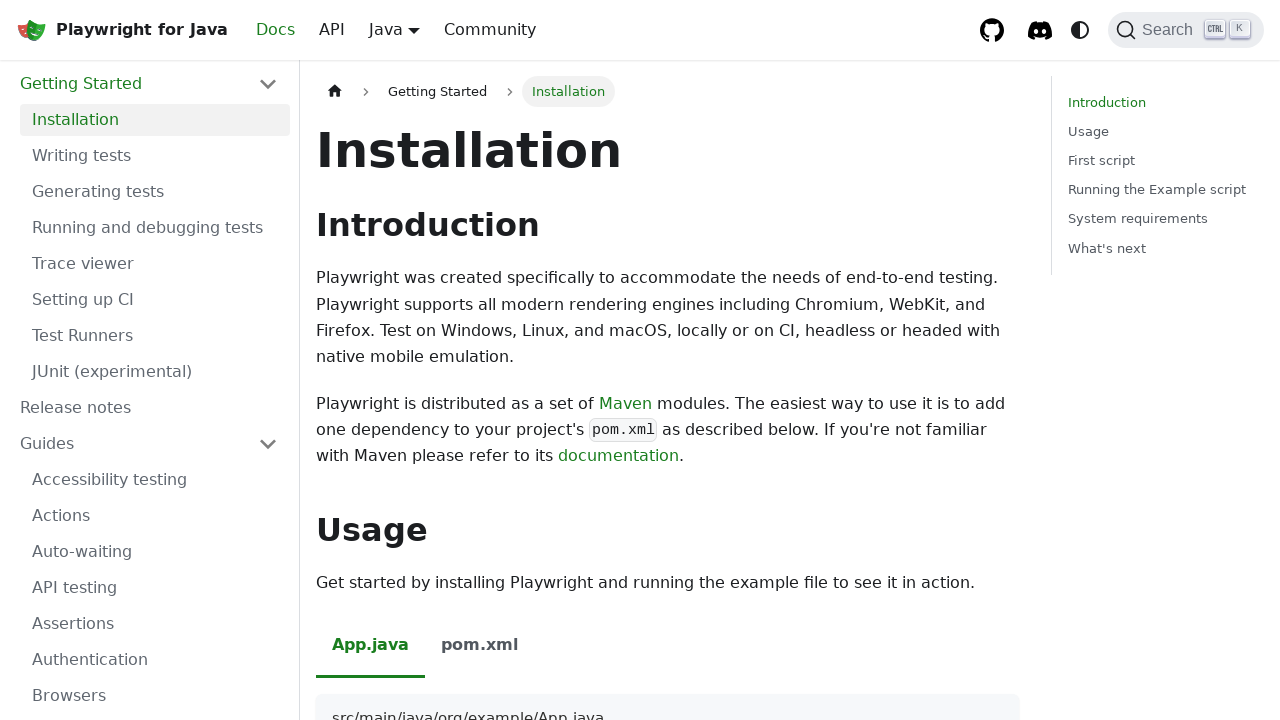

Verified 'Playwright for Java' description is visible
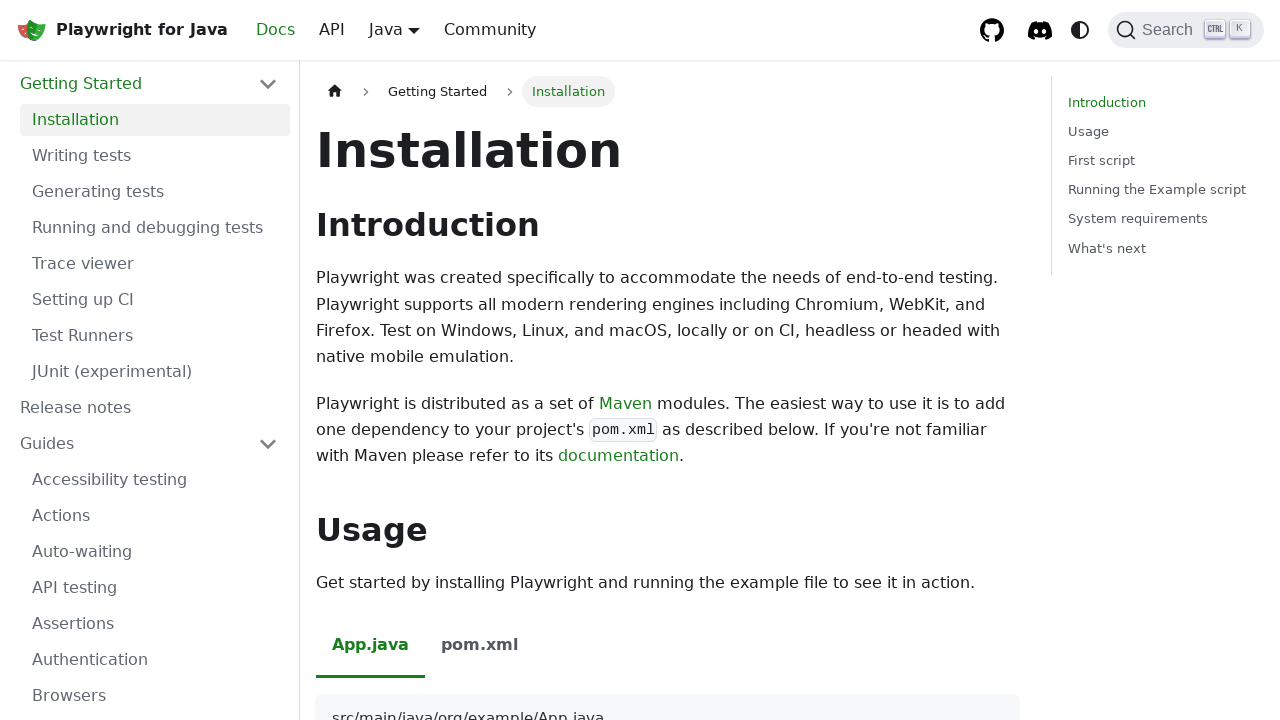

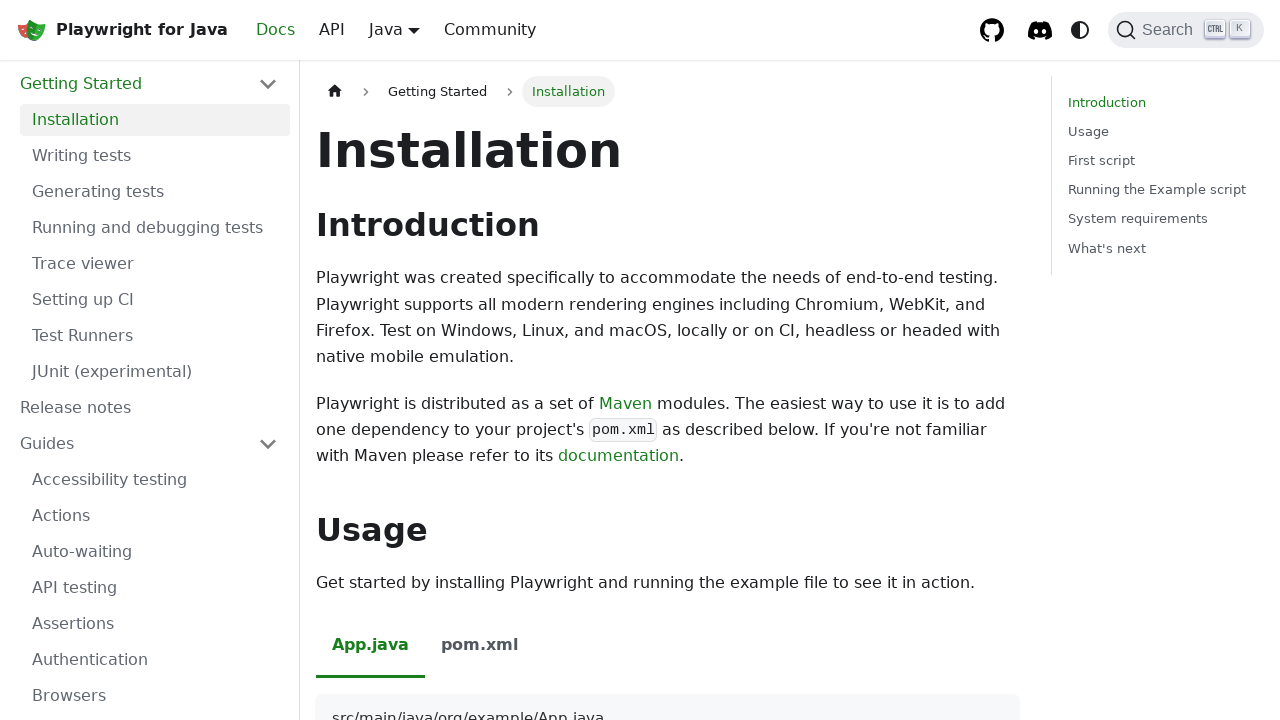